Tests text input functionality by typing into a text field and clicking a button that updates based on the input.

Starting URL: http://www.uitestingplayground.com/textinput

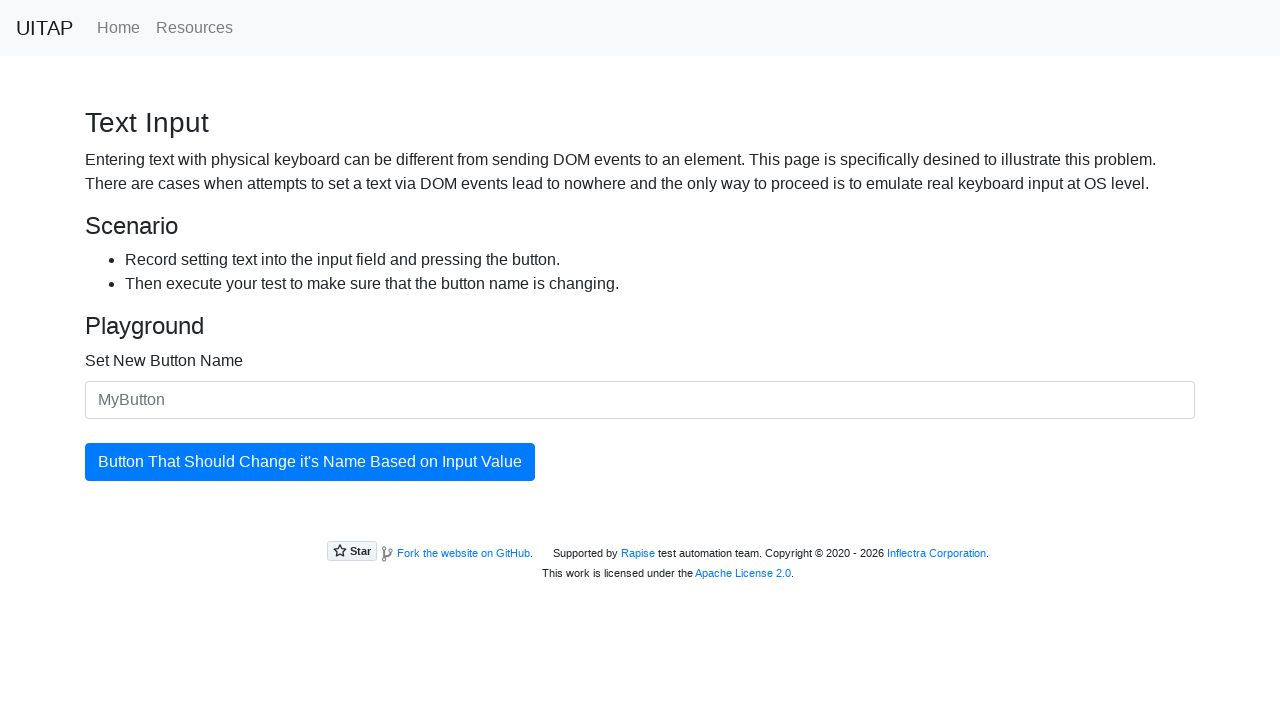

Filled text input field with 'uus nupu nimi' on #newButtonName
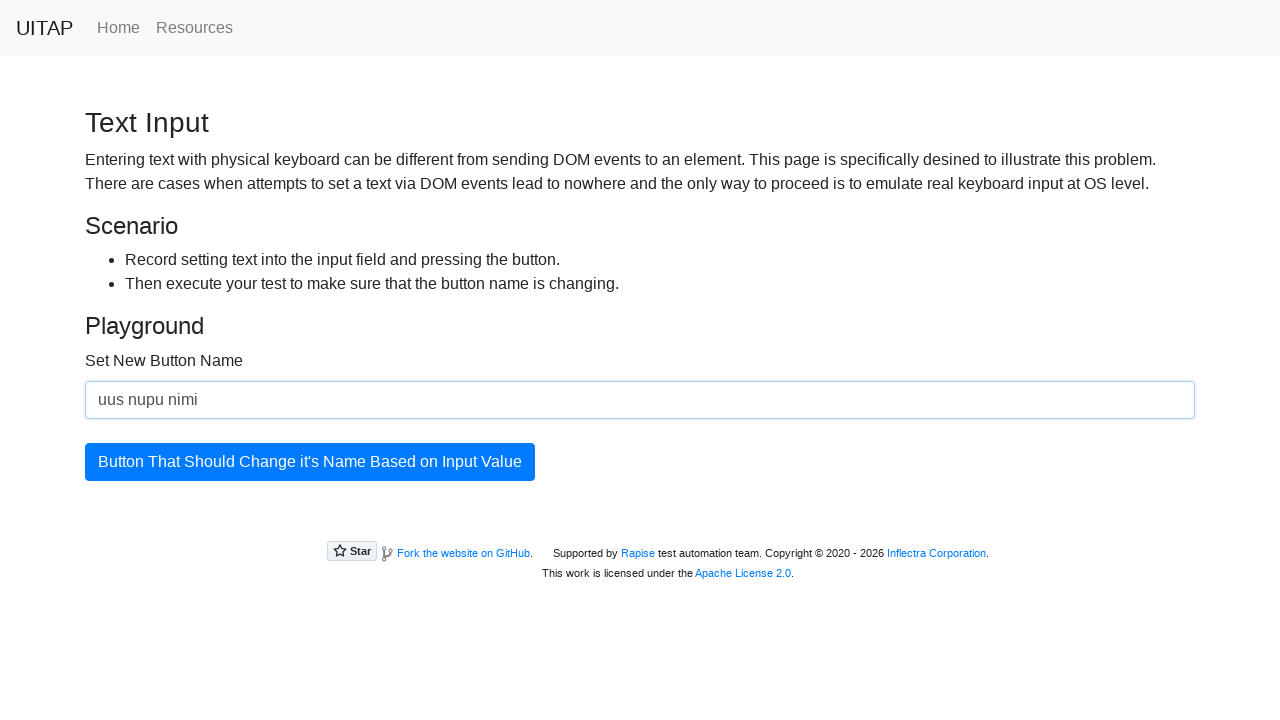

Clicked button to update its text with the input value at (310, 462) on #updatingButton
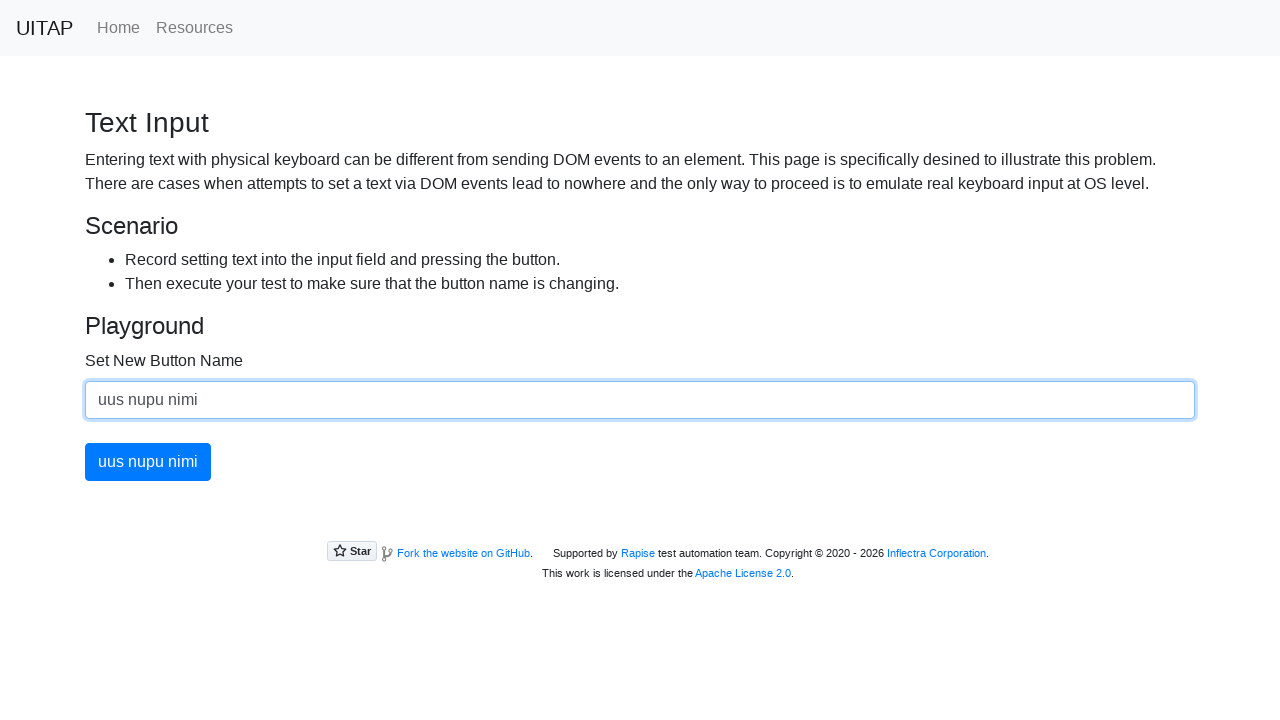

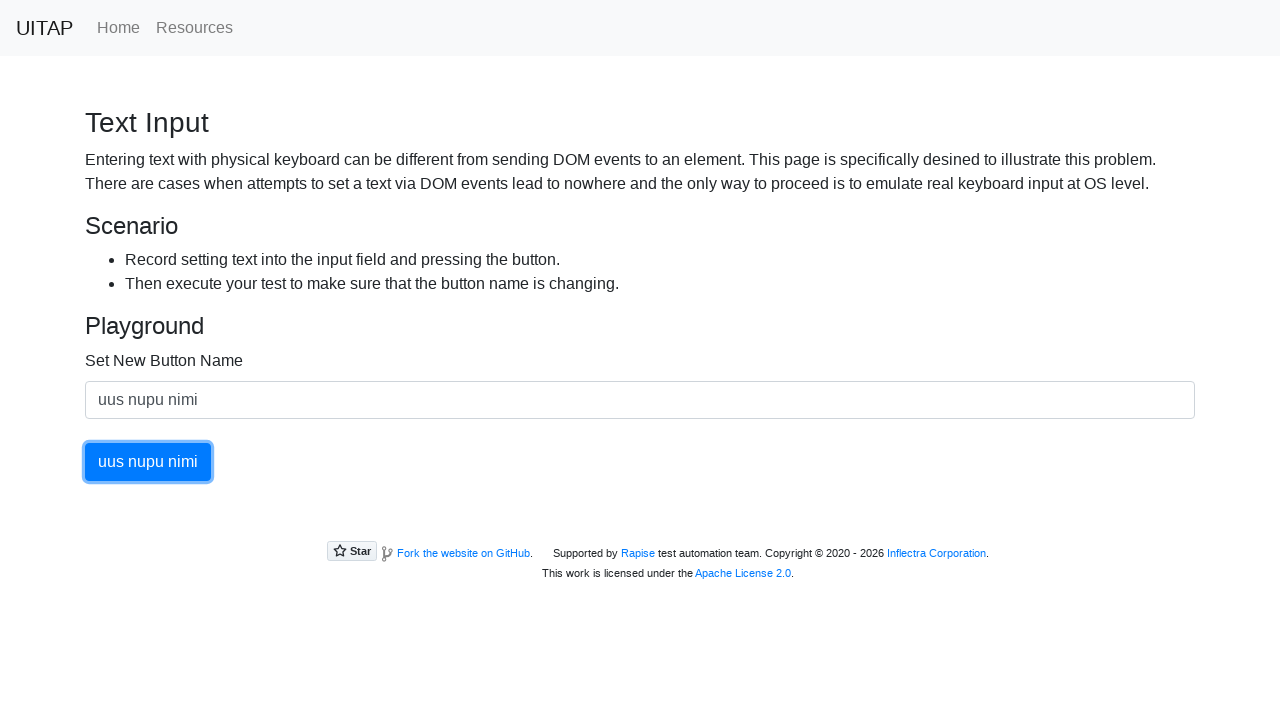